Tests an explicit wait scenario by waiting for a price element to show "$100", clicking a book button, calculating a math answer based on a displayed value, filling in the answer, and submitting it.

Starting URL: http://suninjuly.github.io/explicit_wait2.html

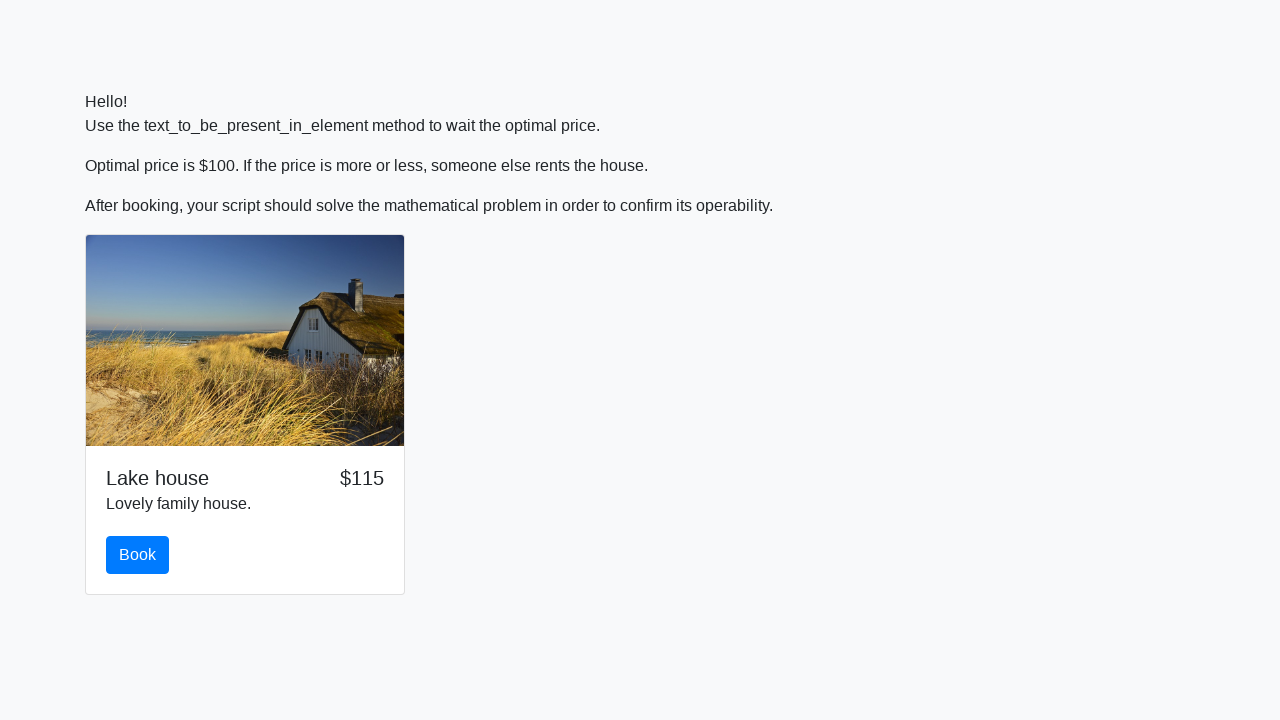

Waited for price element to display $100
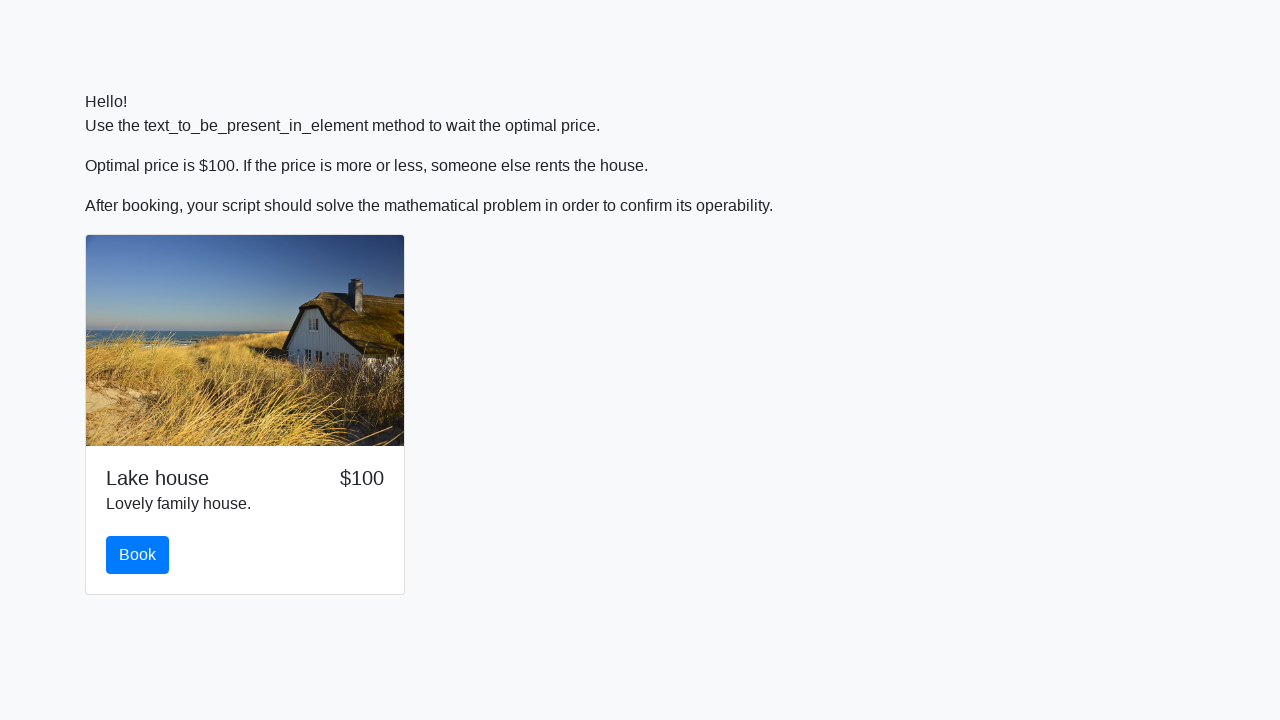

Clicked the book button at (138, 555) on #book
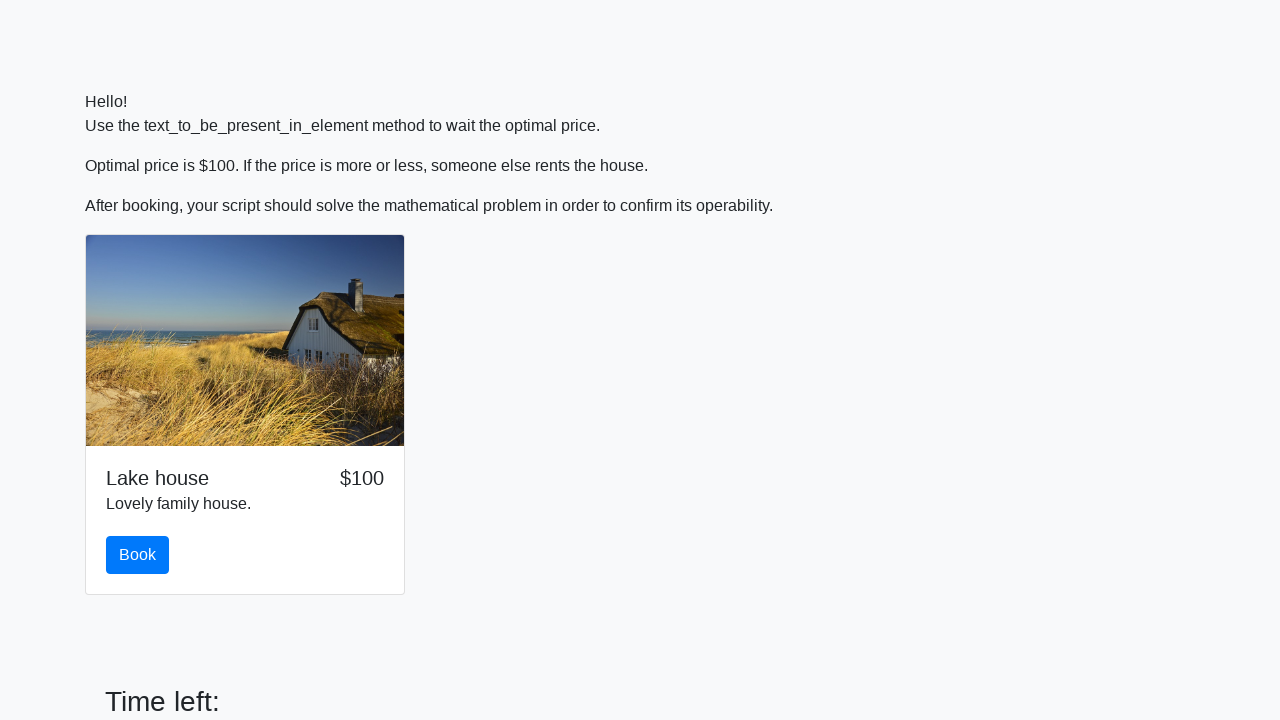

Retrieved input value: 911
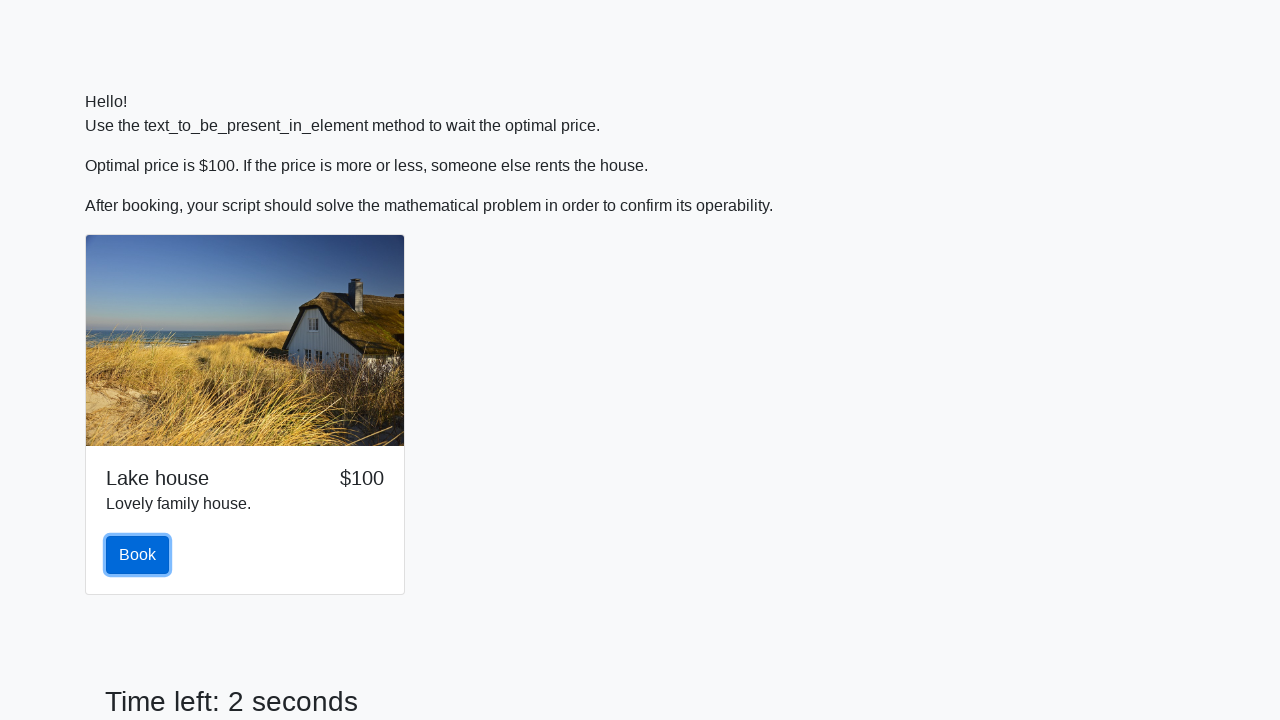

Calculated math answer: -0.2984586925861262
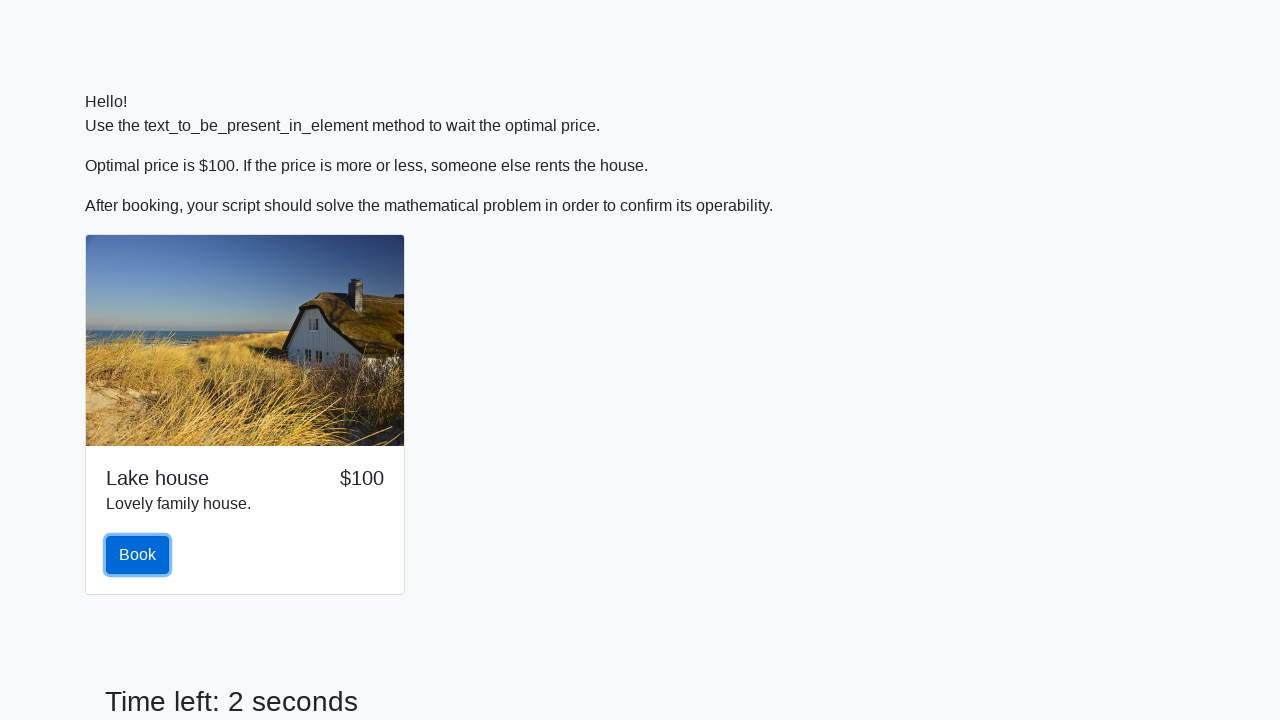

Filled answer field with calculated value: -0.2984586925861262 on #answer
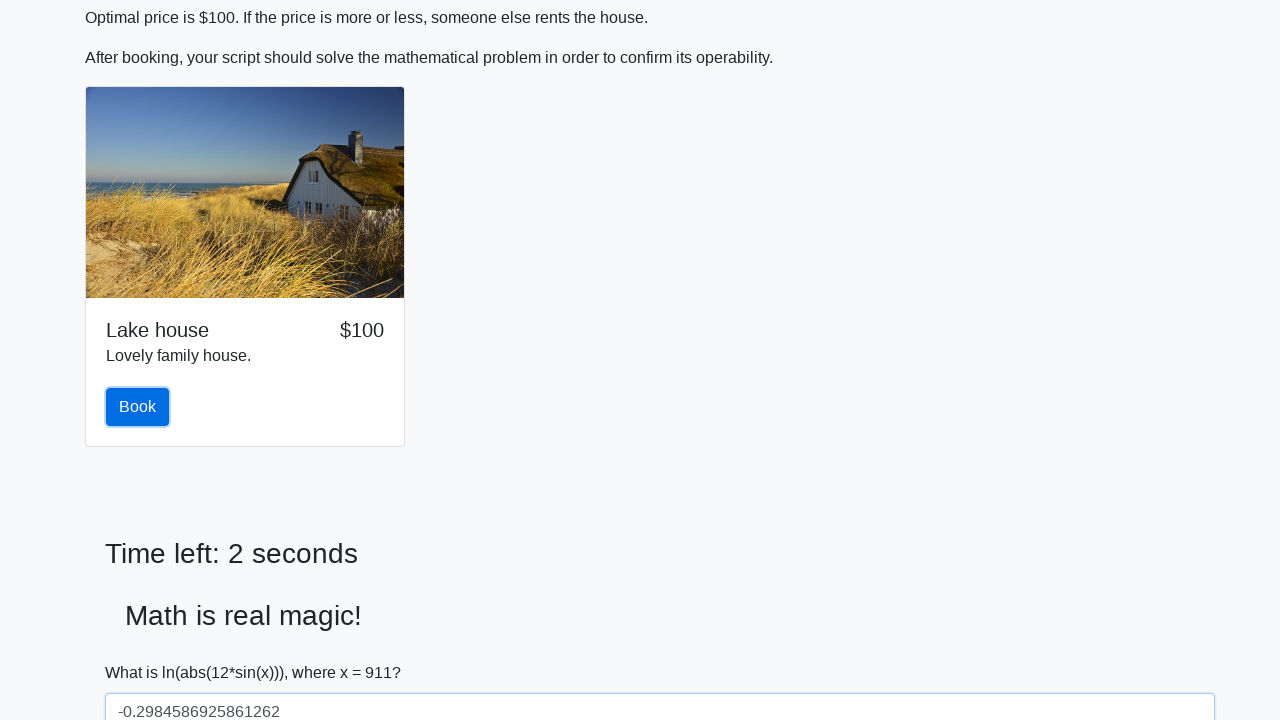

Clicked the solve button at (143, 651) on #solve
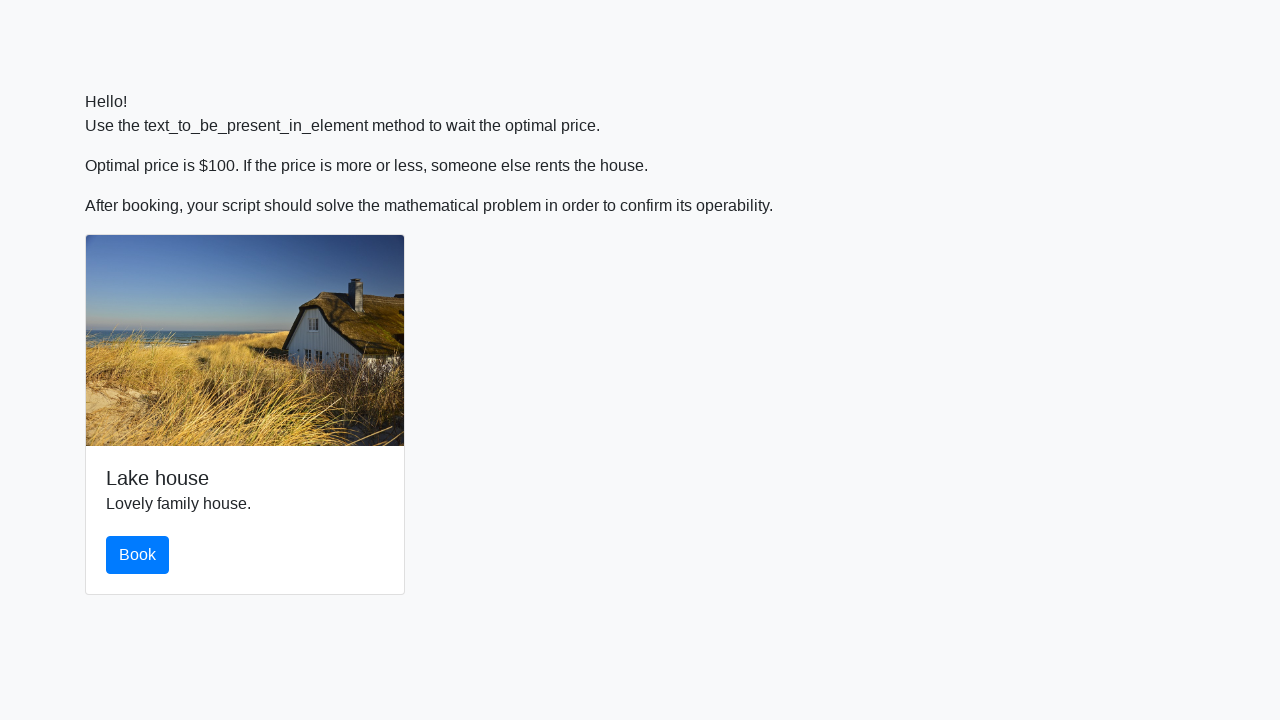

Accepted alert dialog
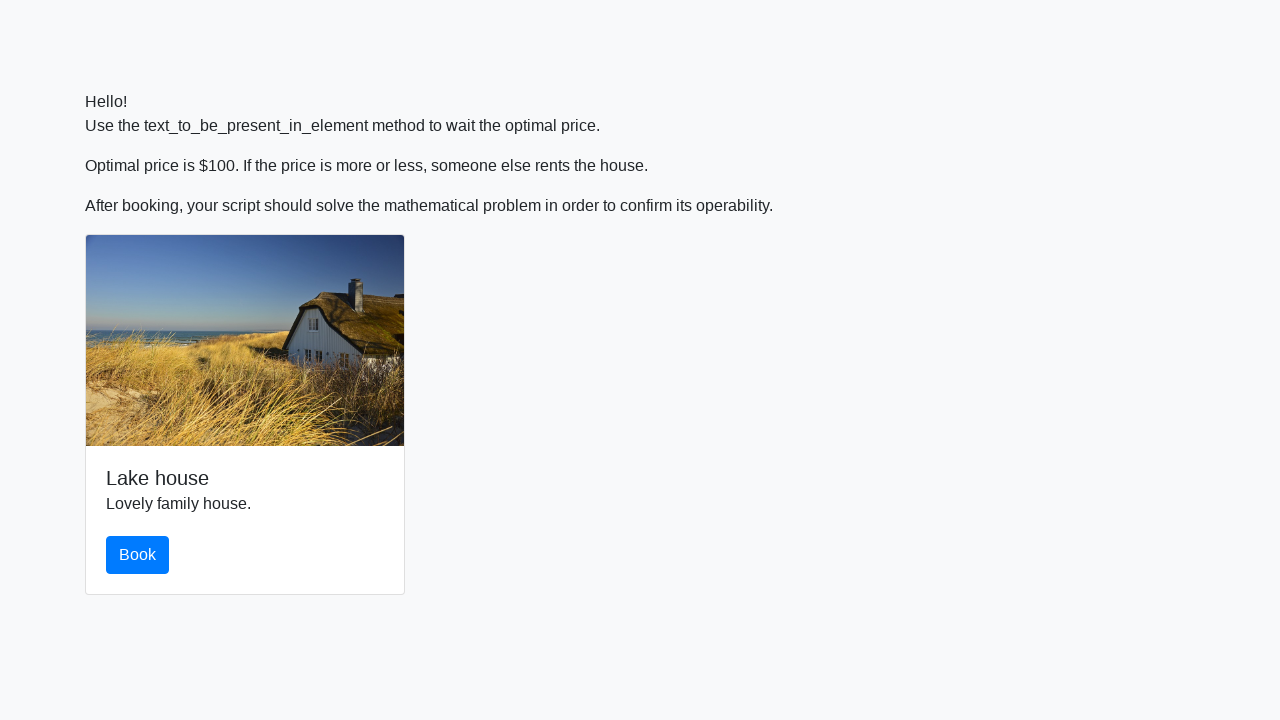

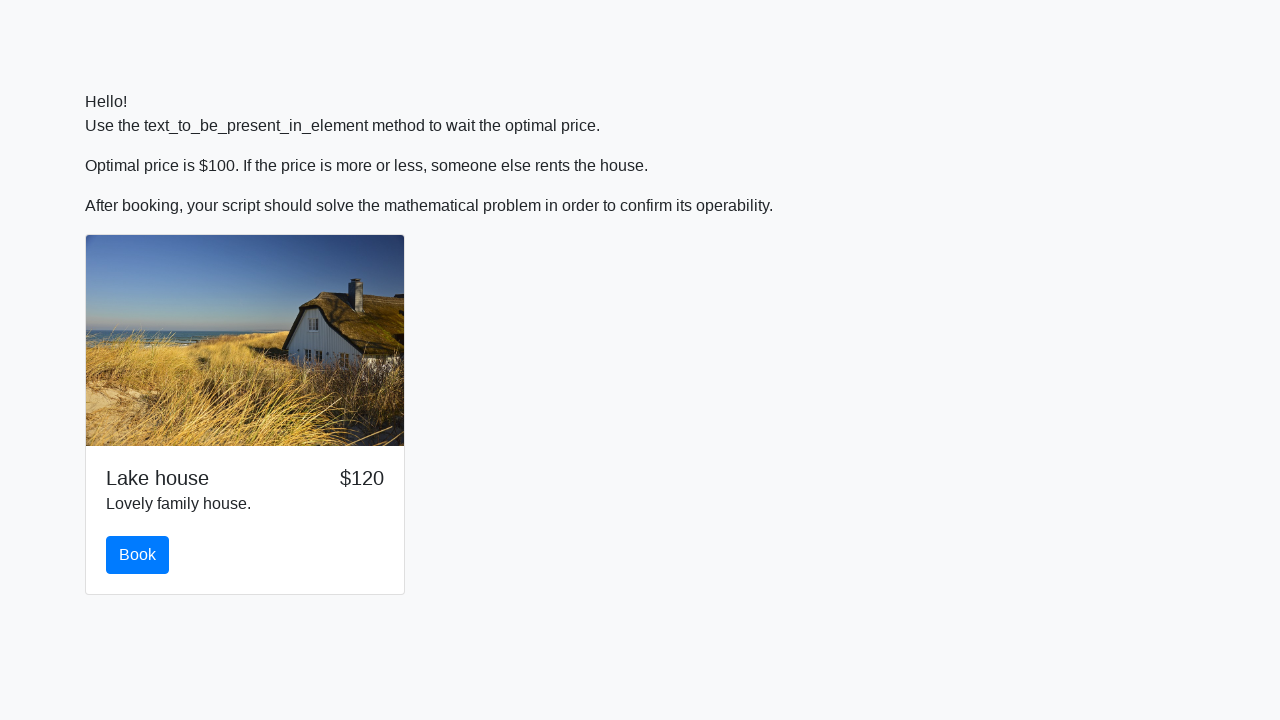